Tests multiple window handling by clicking a link that opens a new window and switching to it

Starting URL: https://the-internet.herokuapp.com/windows

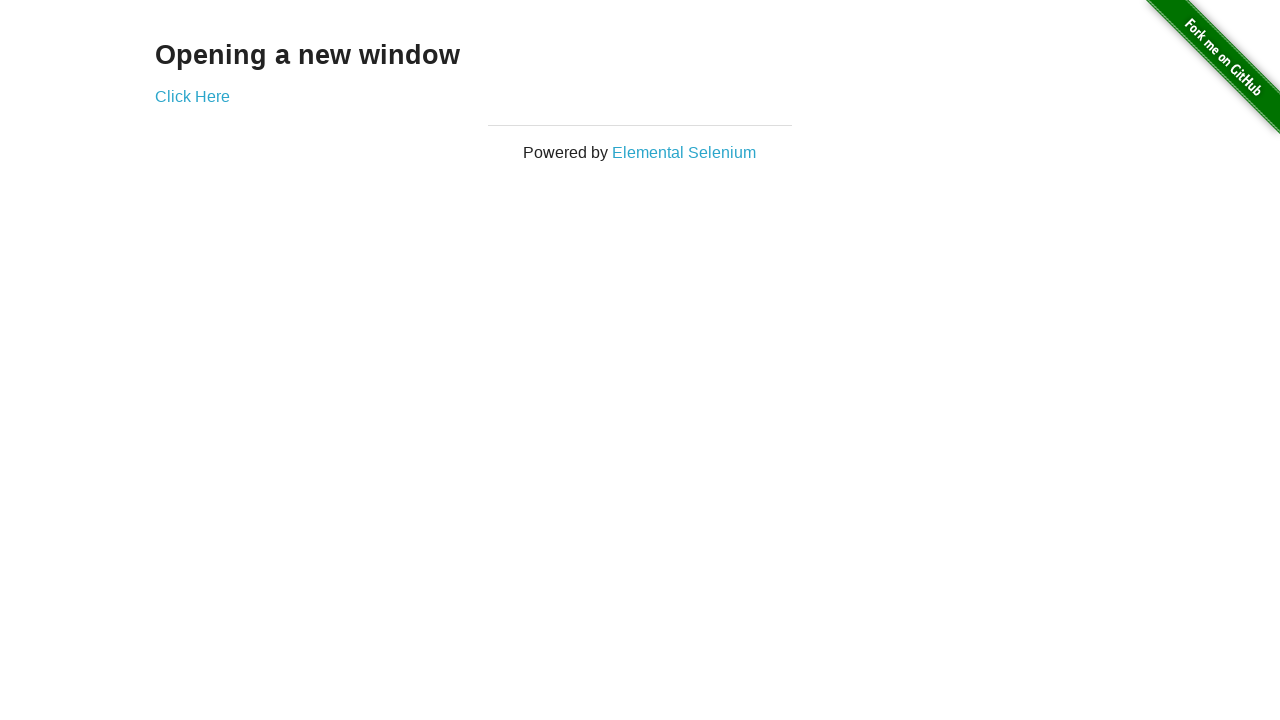

Clicked link to open new window at (192, 96) on a[href='/windows/new']
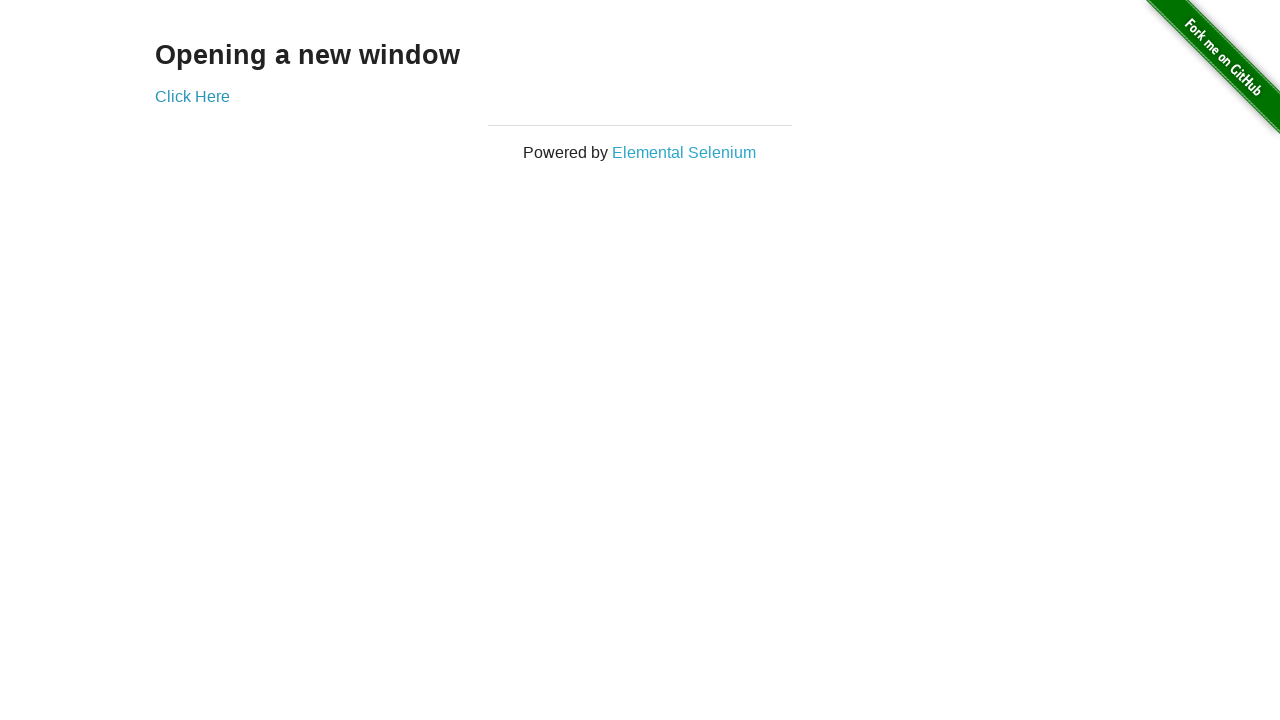

New window opened and captured
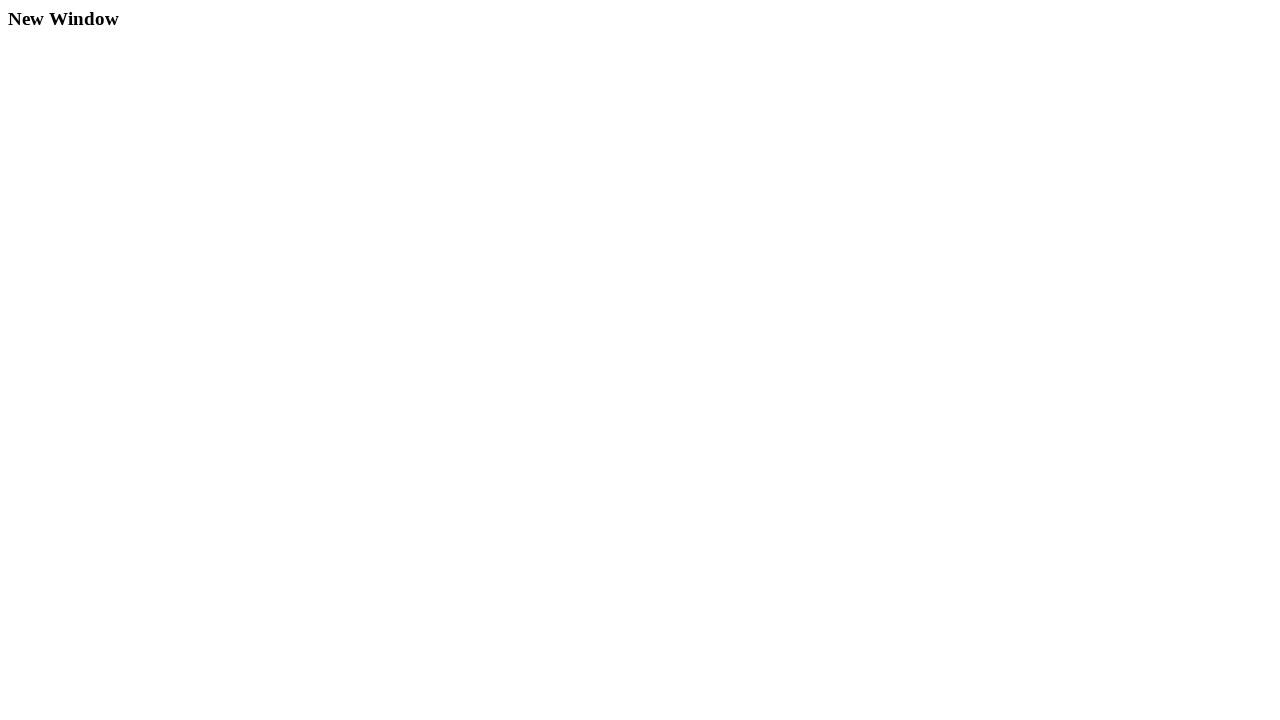

New page loaded completely
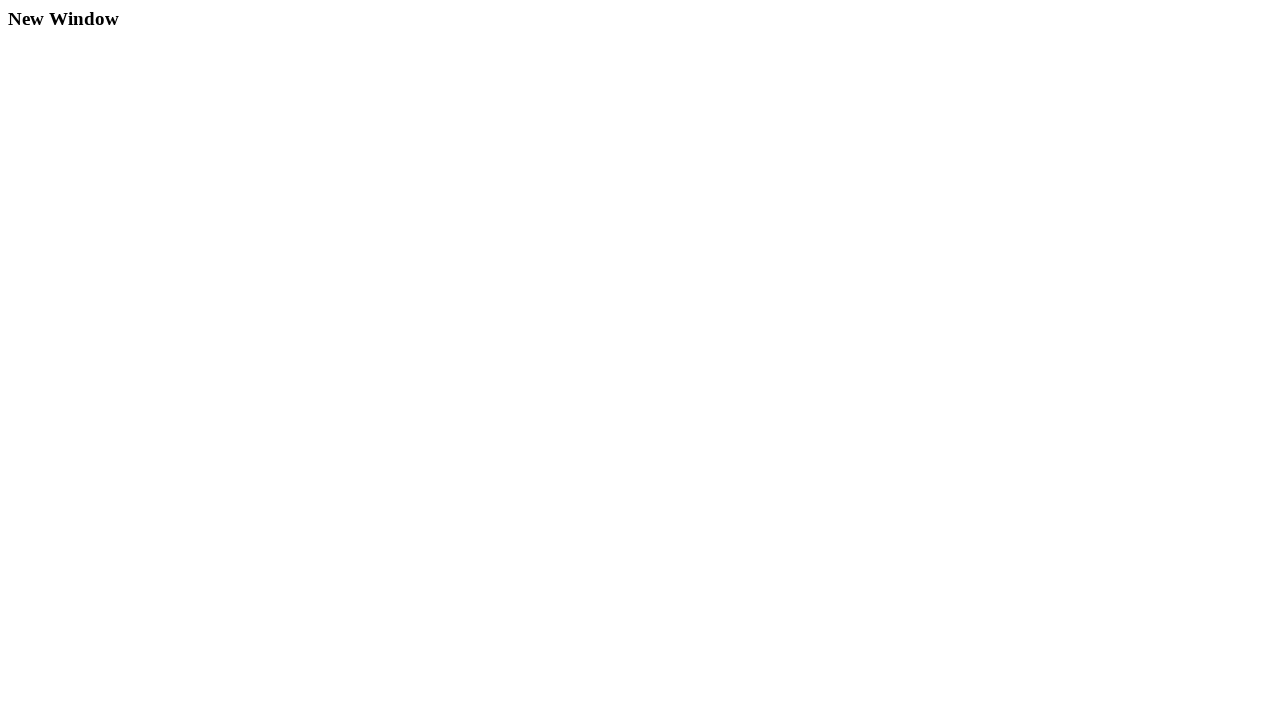

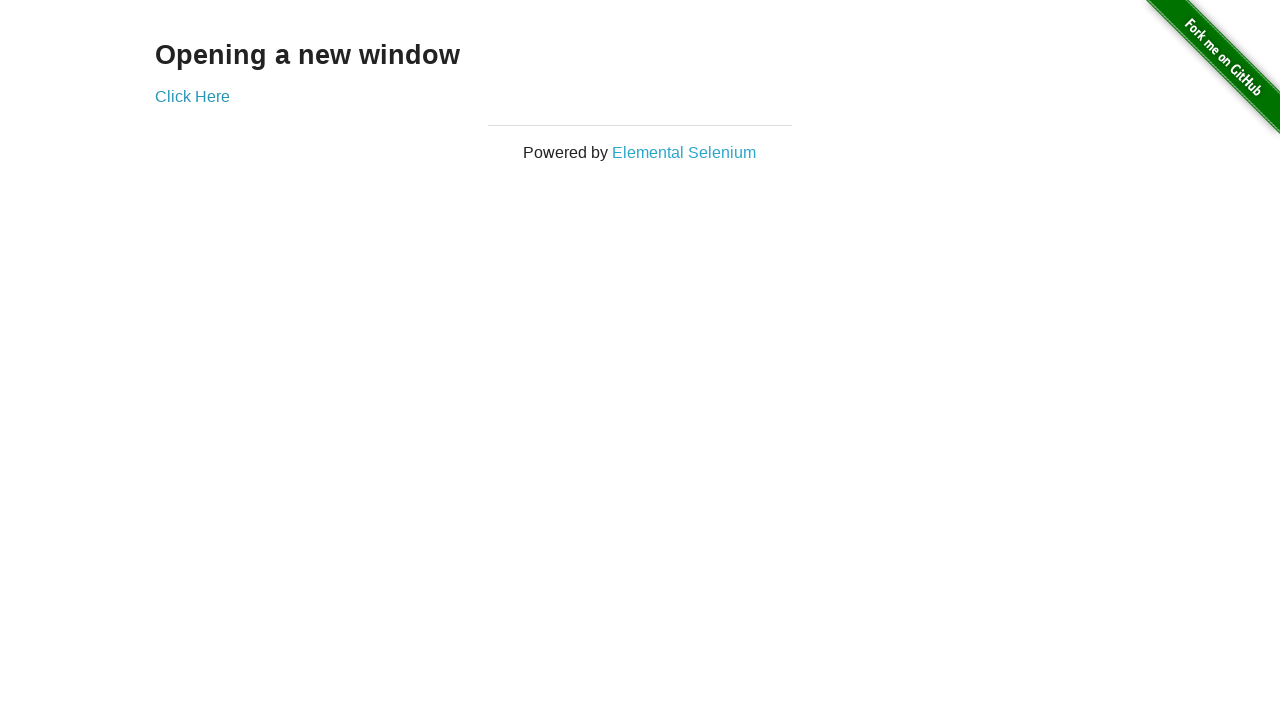